Tests JavaScript prompt alert handling by clicking a button to trigger a prompt, entering text into the prompt, accepting it, and verifying the result message displays correctly.

Starting URL: https://the-internet.herokuapp.com/javascript_alerts

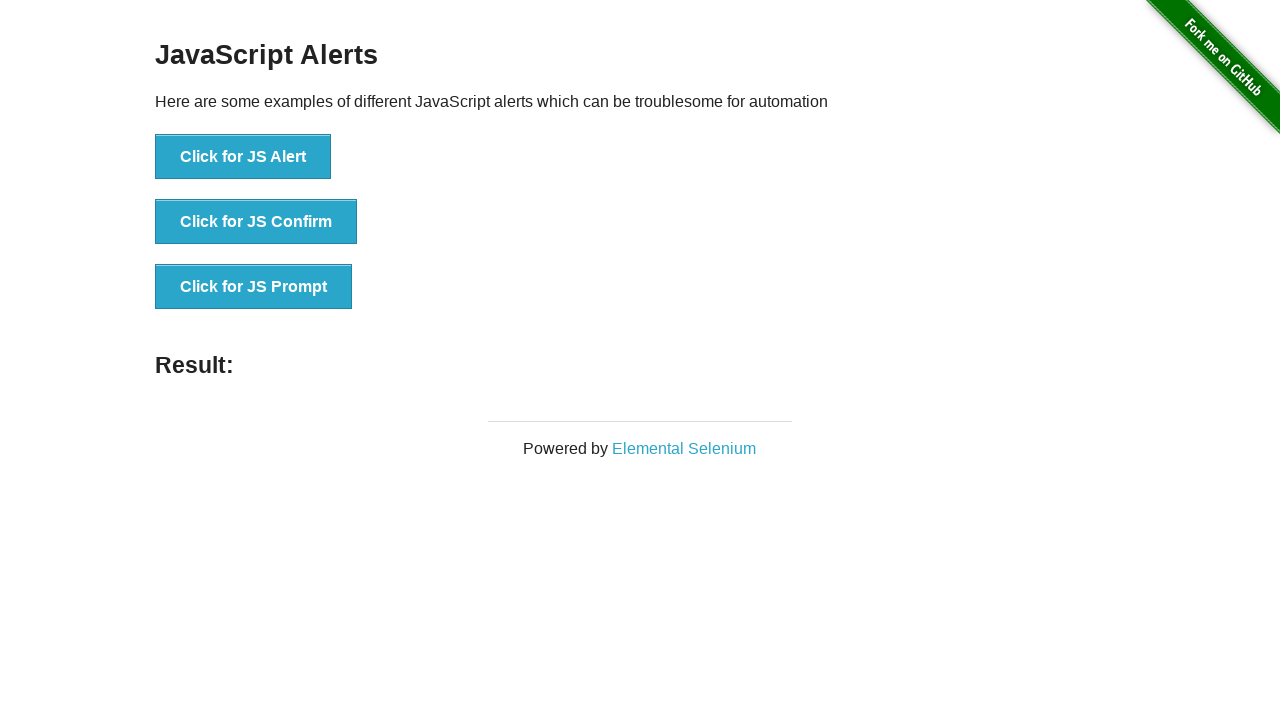

Clicked 'Click for JS Prompt' button to trigger JavaScript prompt alert at (254, 287) on xpath=//button[normalize-space()='Click for JS Prompt']
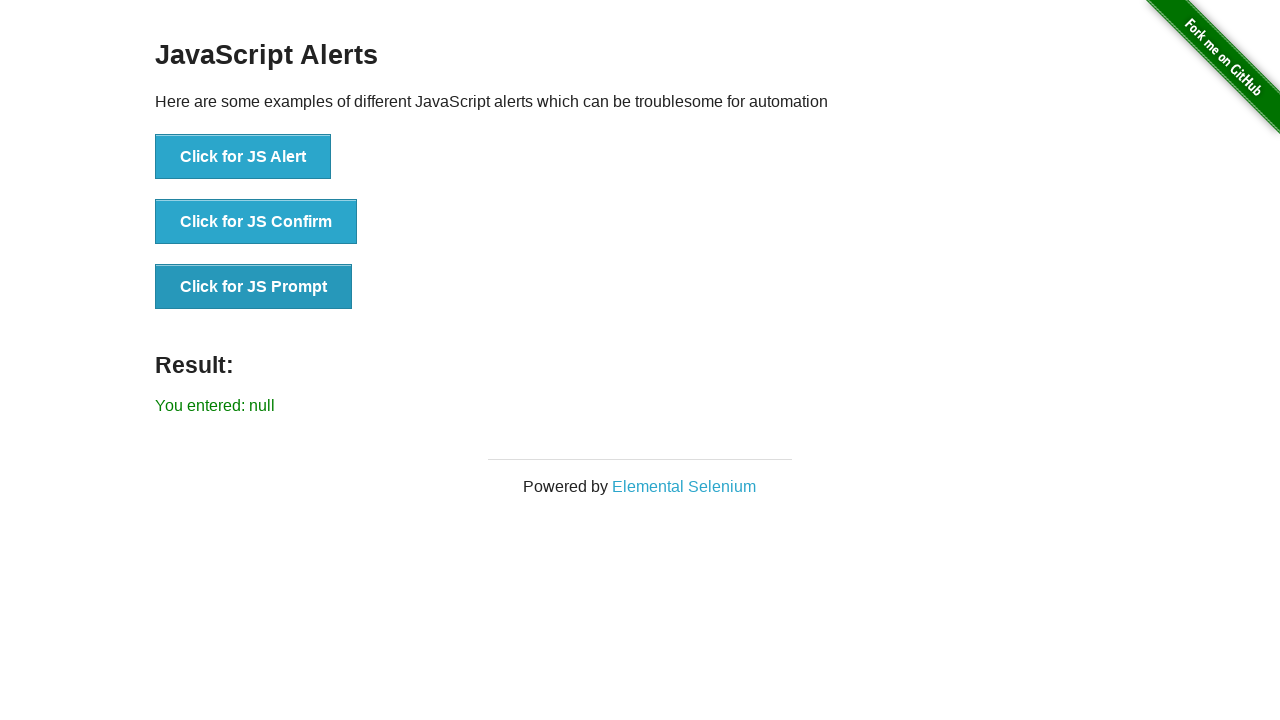

Set up initial dialog handler
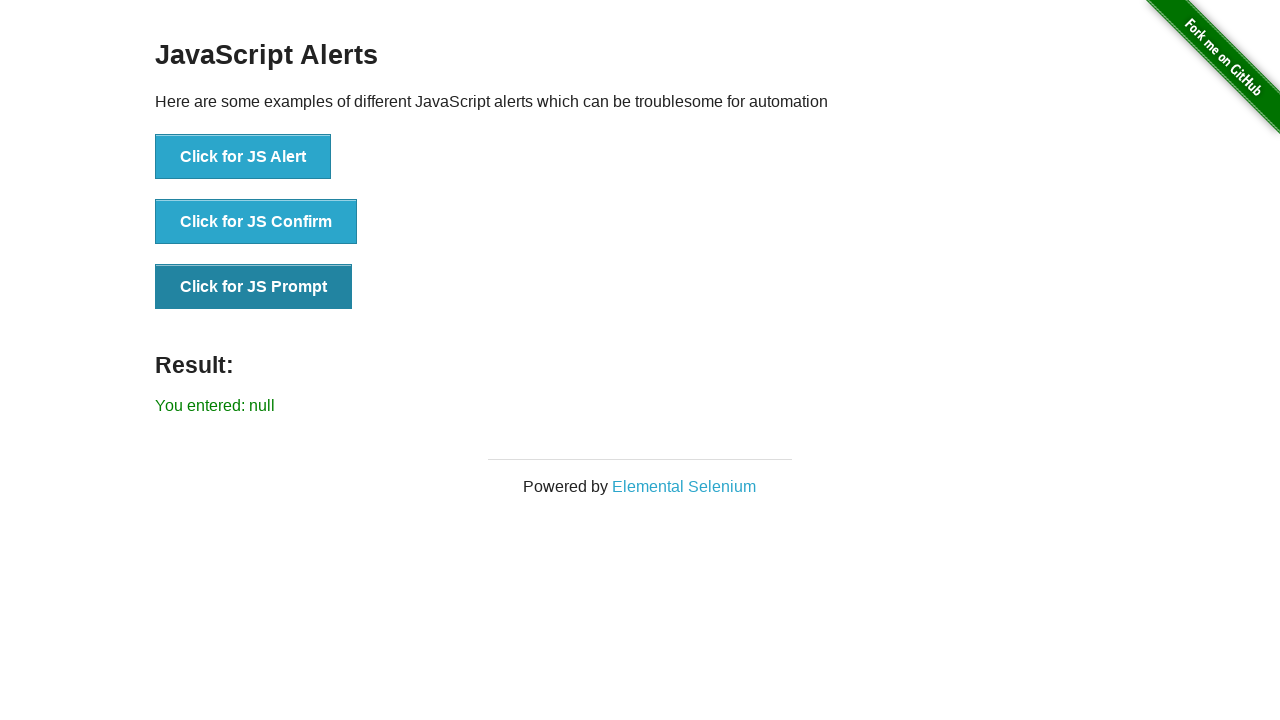

Set up dialog event listener to accept prompts with 'Welcome' text
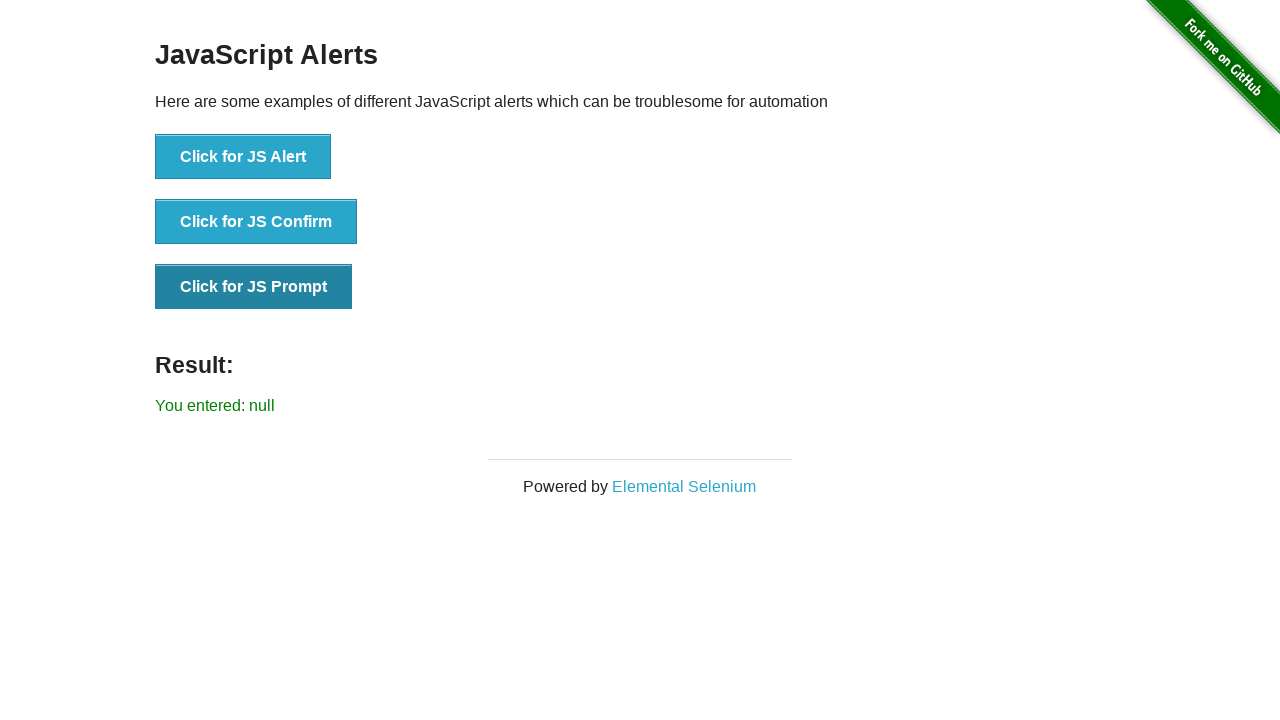

Clicked 'Click for JS Prompt' button to trigger the JavaScript prompt alert at (254, 287) on xpath=//button[normalize-space()='Click for JS Prompt']
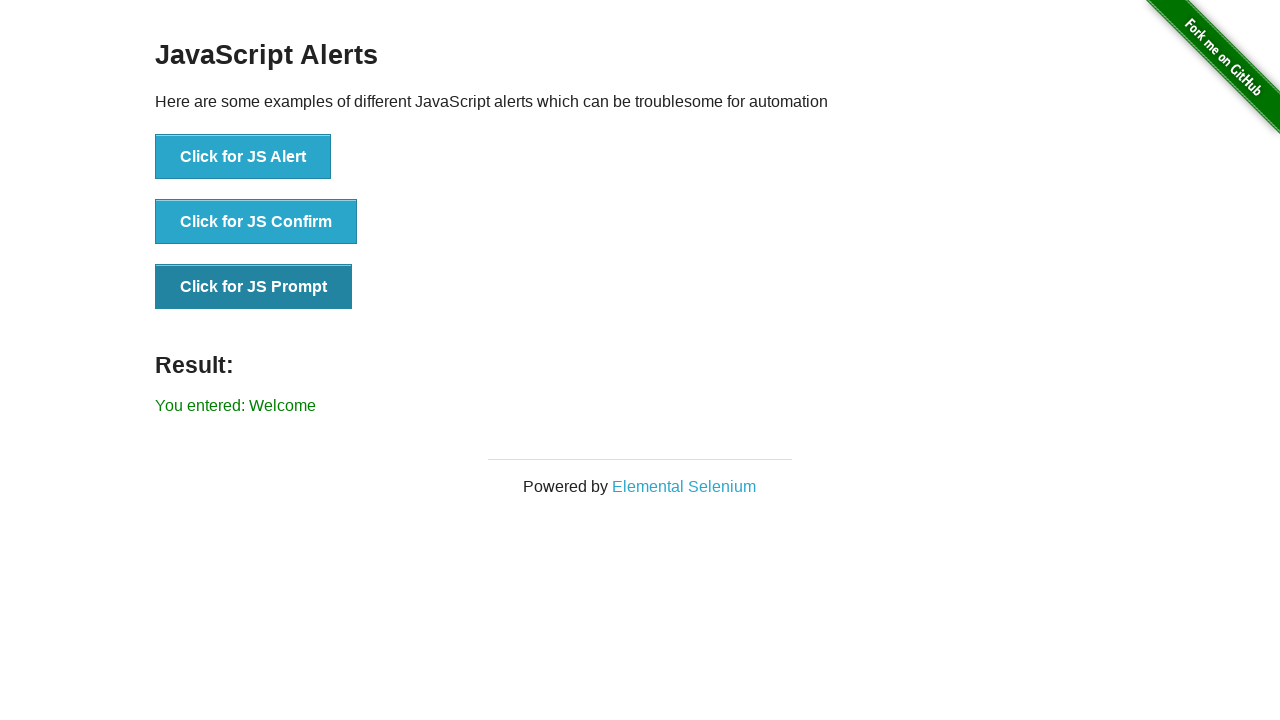

Waited for result element to appear
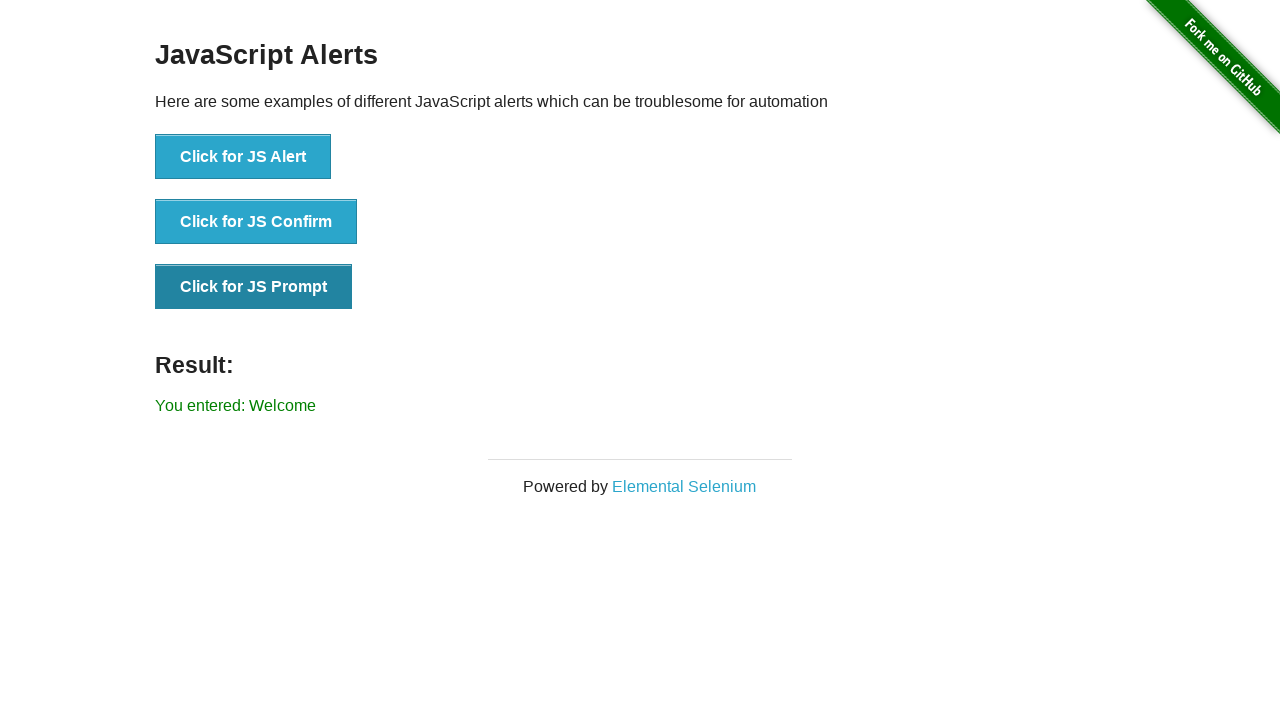

Retrieved result text: 'You entered: Welcome'
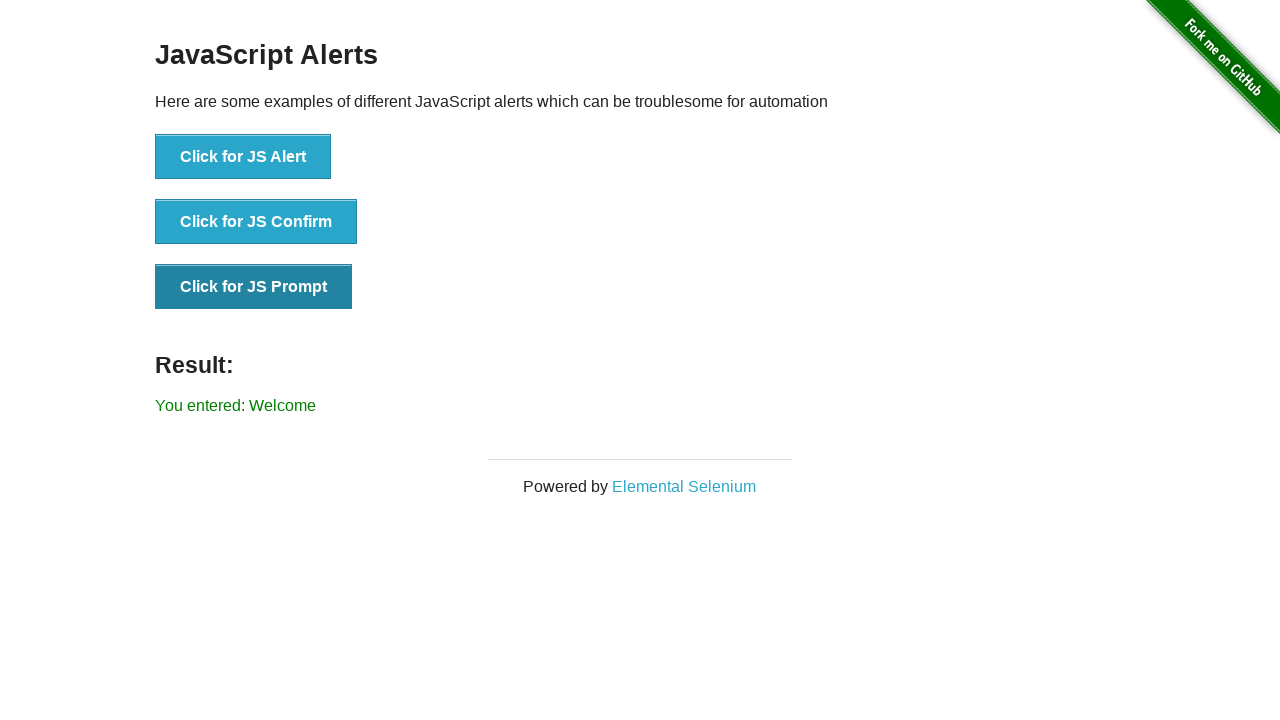

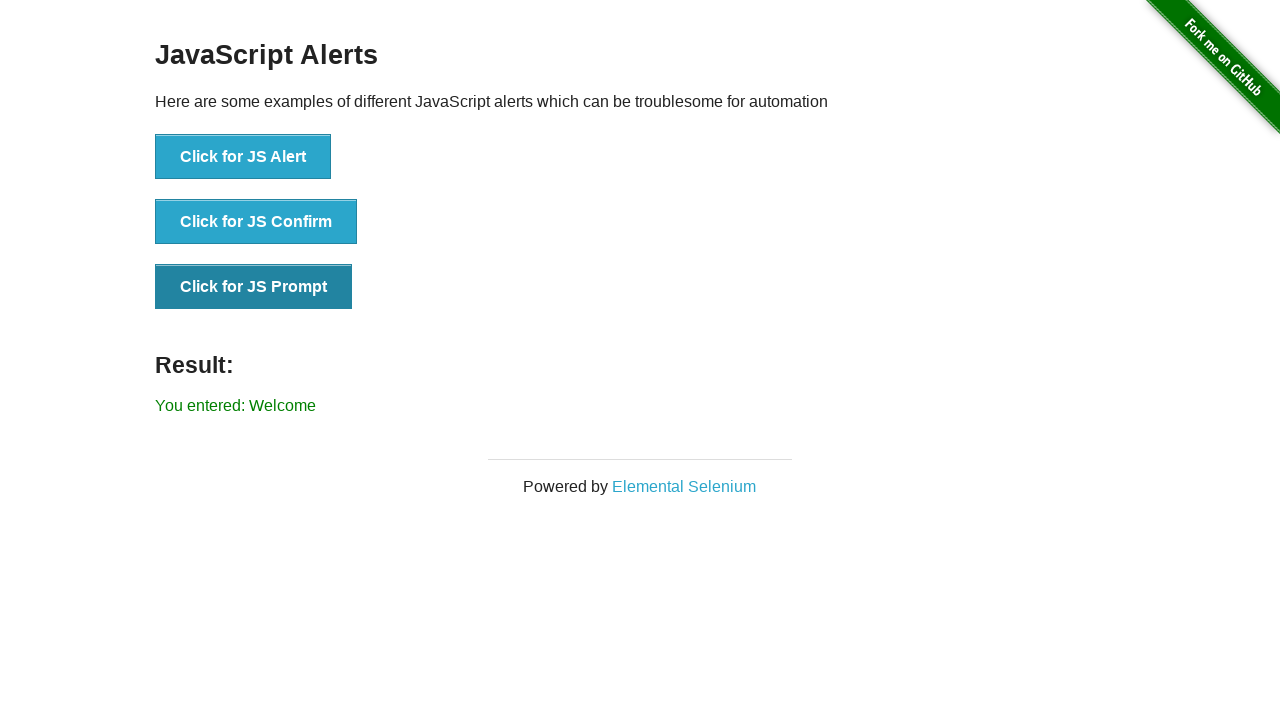